Navigates to the Buttons page by clicking on the Buttons menu item

Starting URL: https://demoqa.com/elements

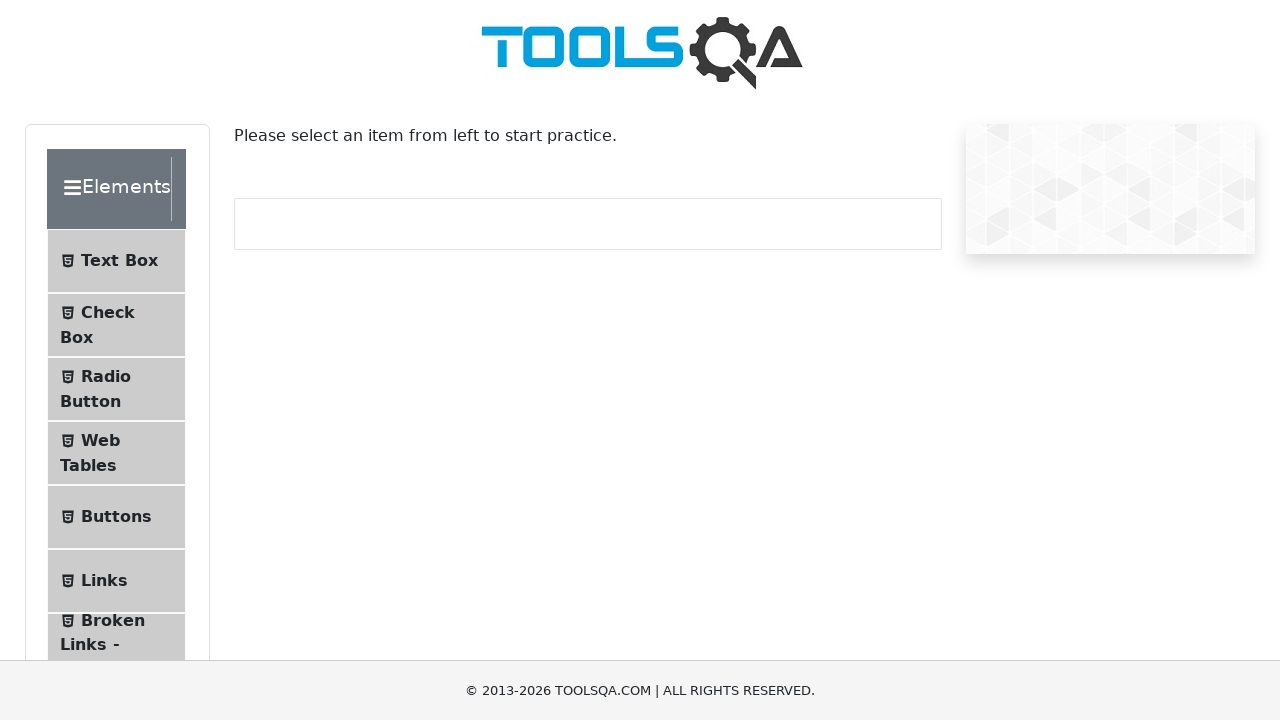

Scrolled down 250 pixels to reveal menu items
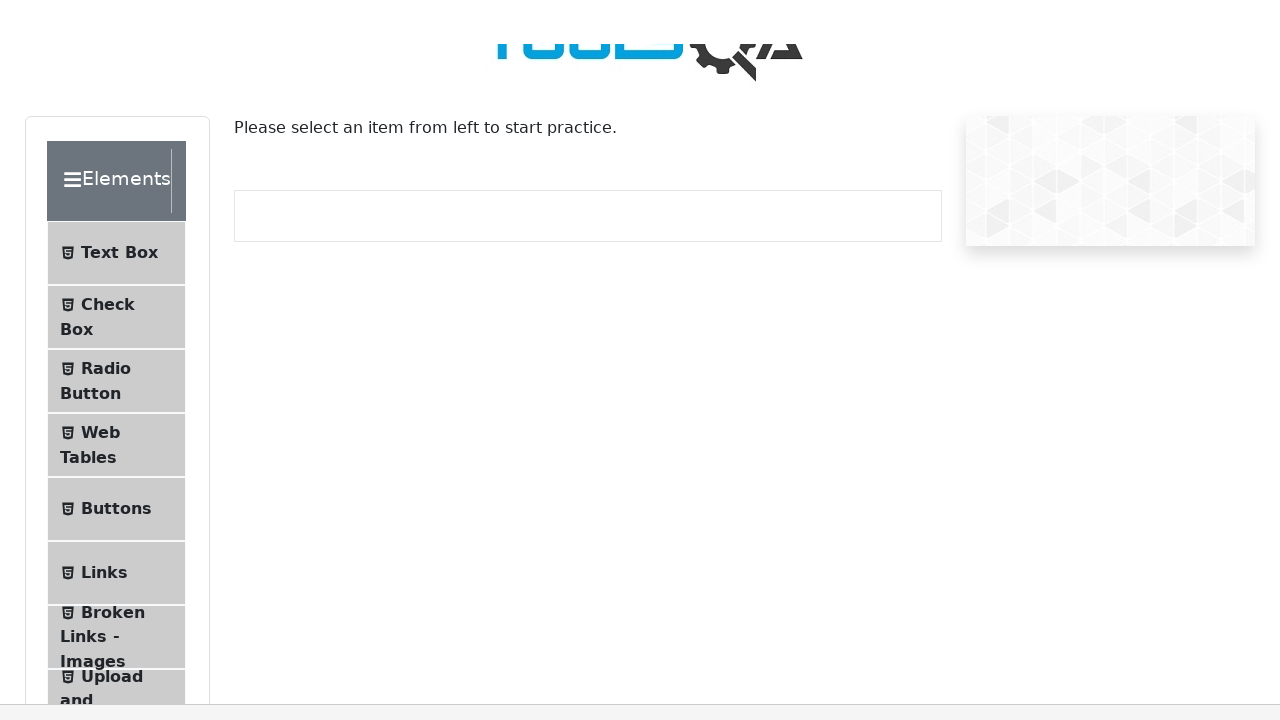

Clicked on Buttons menu item at (116, 267) on #item-4
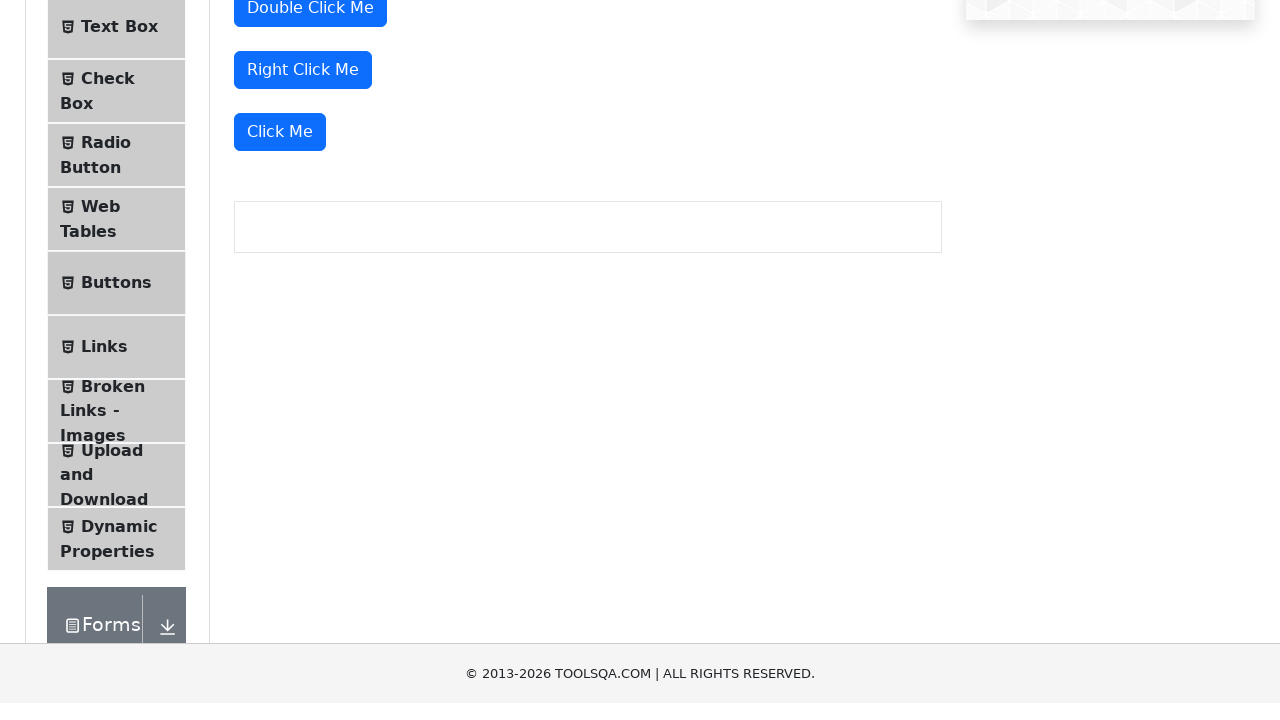

Successfully navigated to Buttons page
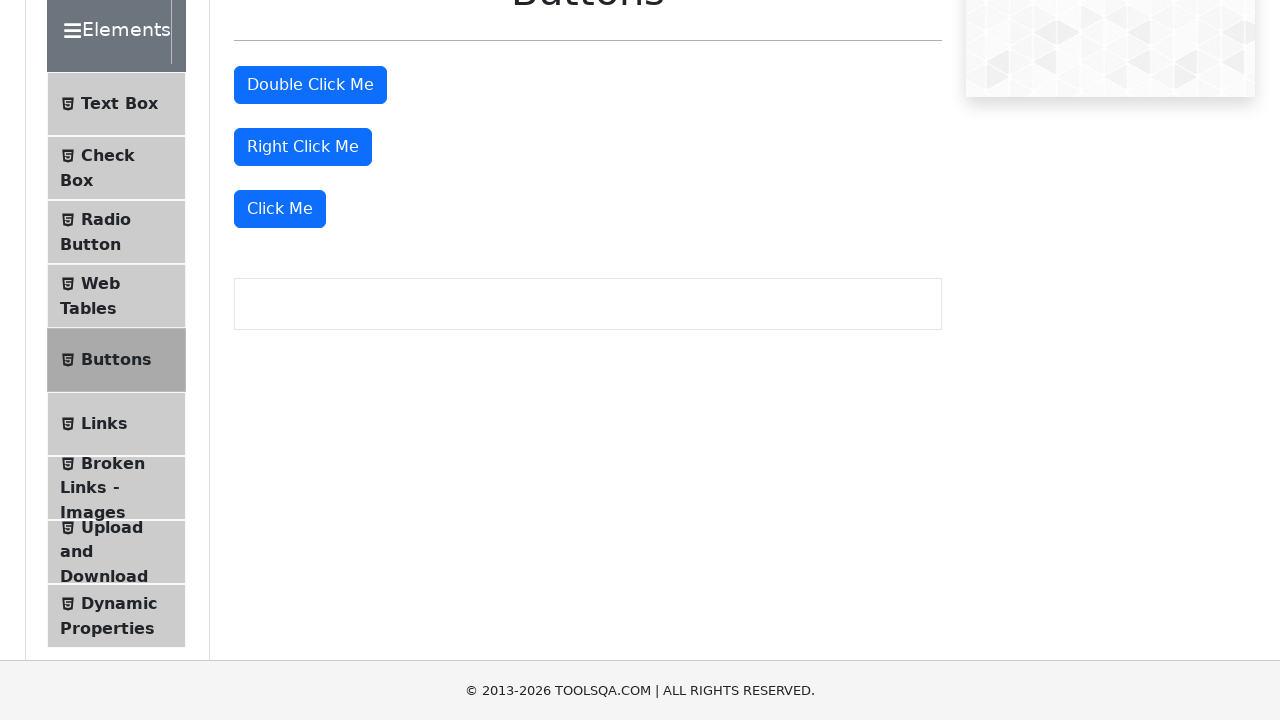

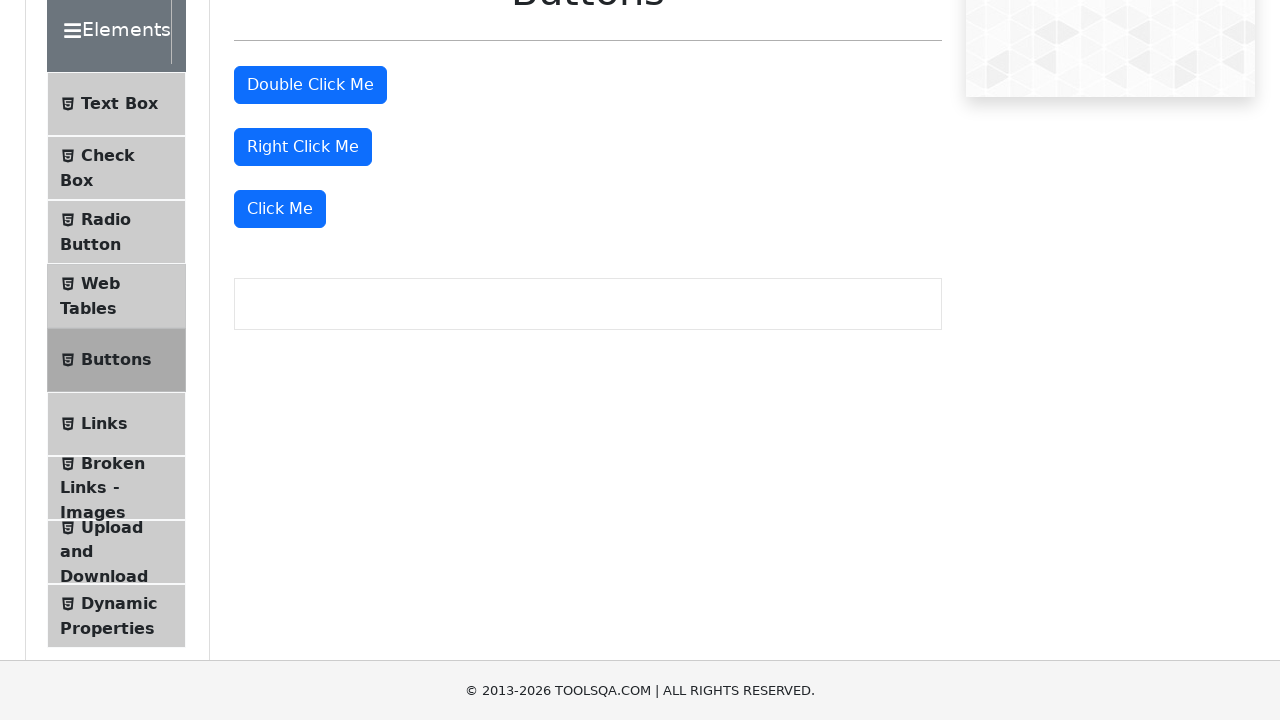